Tests a practice form by filling in name, email, password, selecting gender from dropdown, choosing a radio button, entering birthdate, and submitting the form

Starting URL: https://rahulshettyacademy.com/angularpractice/

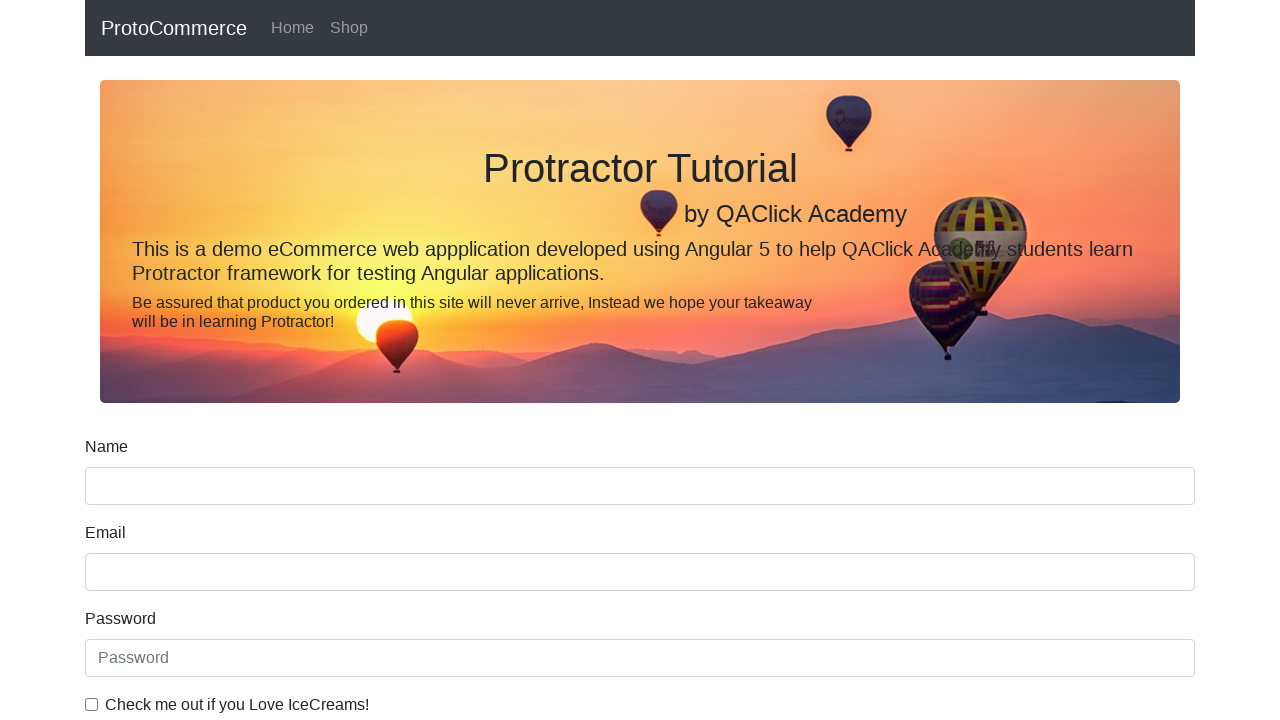

Filled name field with 'Mert' on input[name='name']
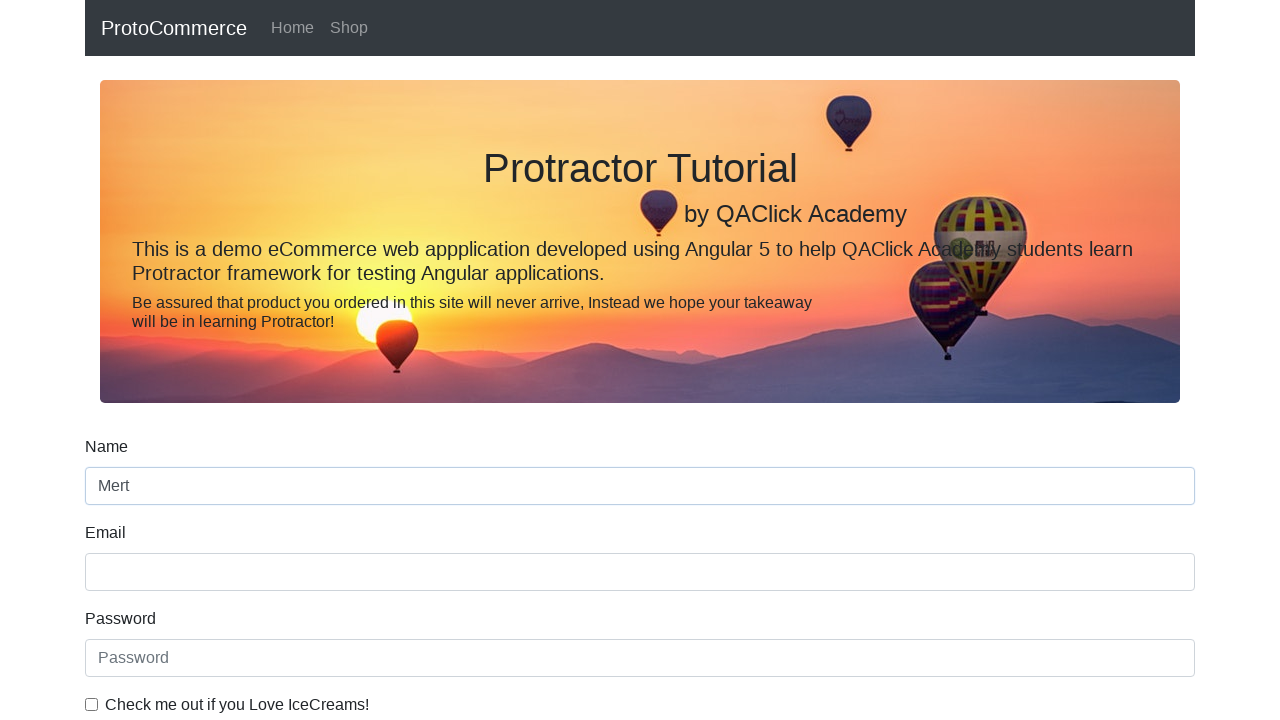

Filled email field with 'mert.sertoz@live.com' on input[name='email']
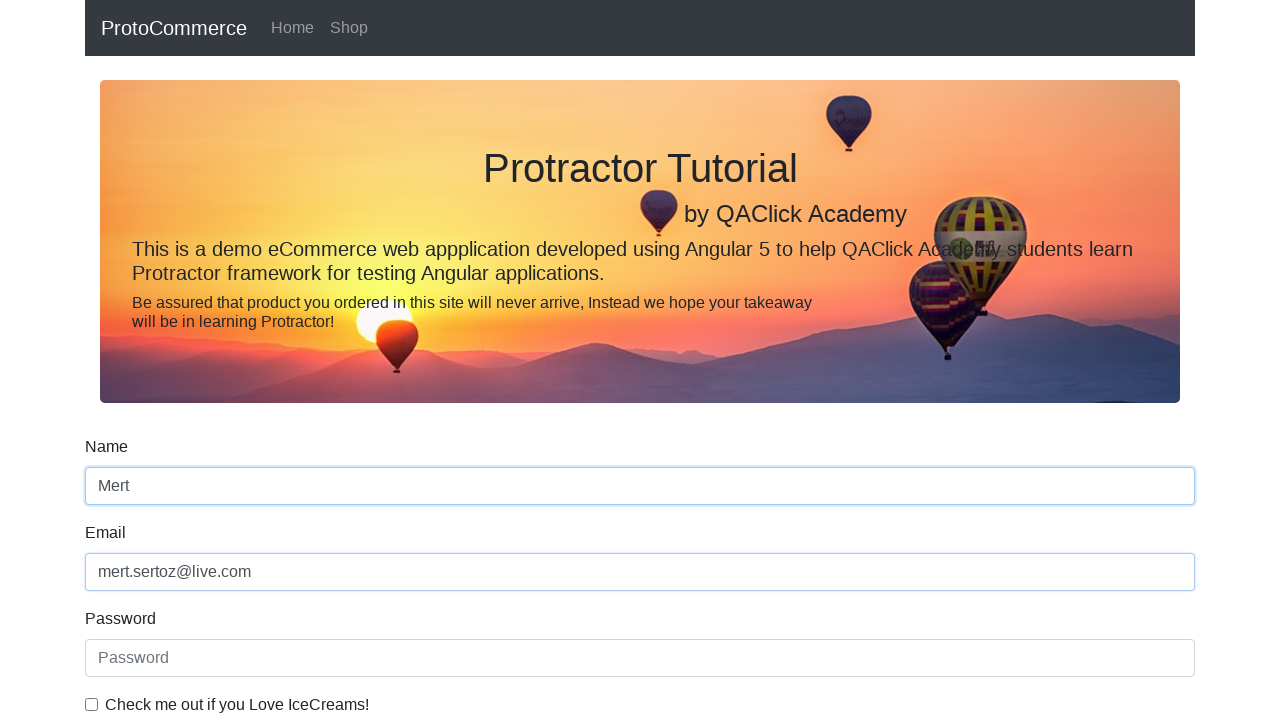

Filled password field with 'codana' on input[placeholder='Password']
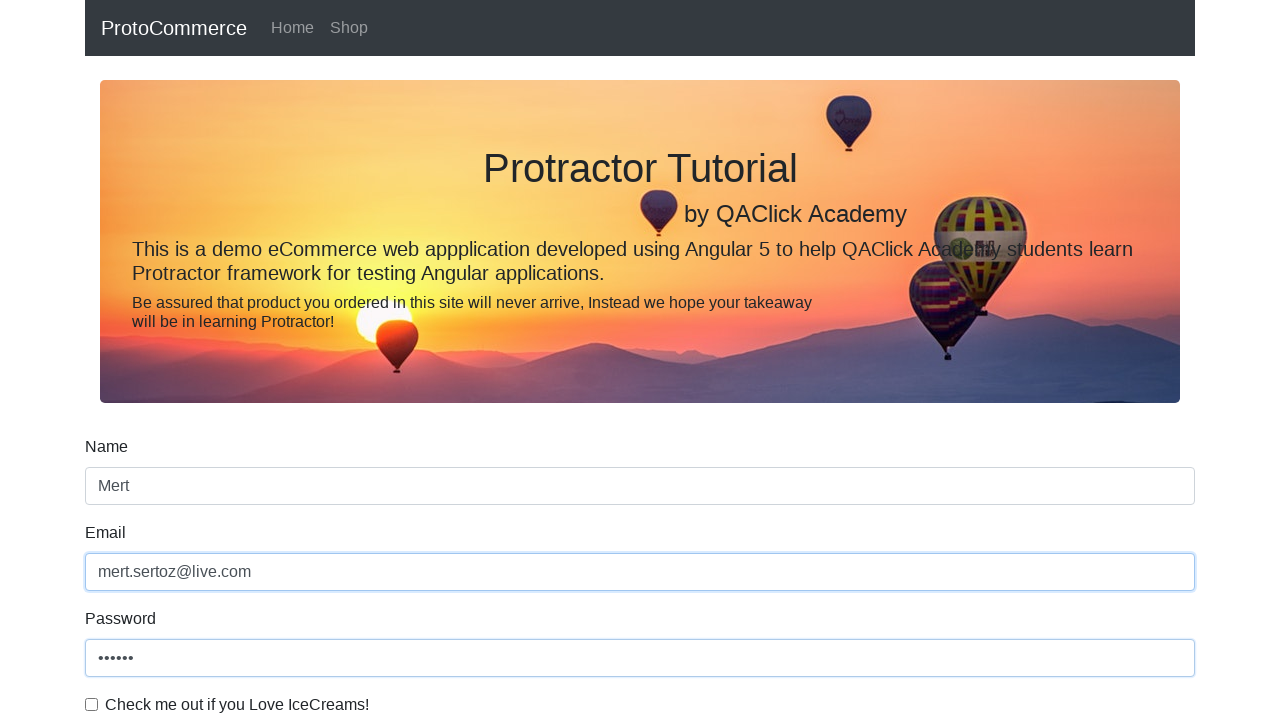

Checked the example checkbox at (92, 704) on #exampleCheck1
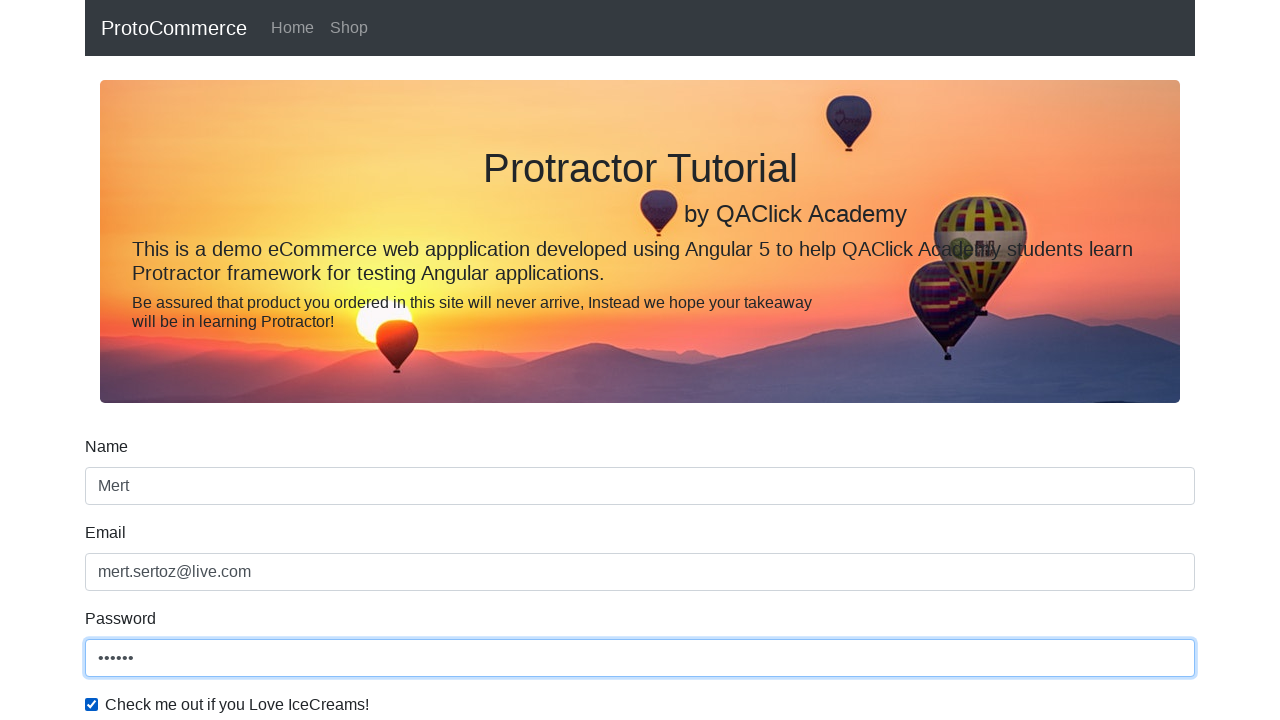

Selected 'Male' from gender dropdown on #exampleFormControlSelect1
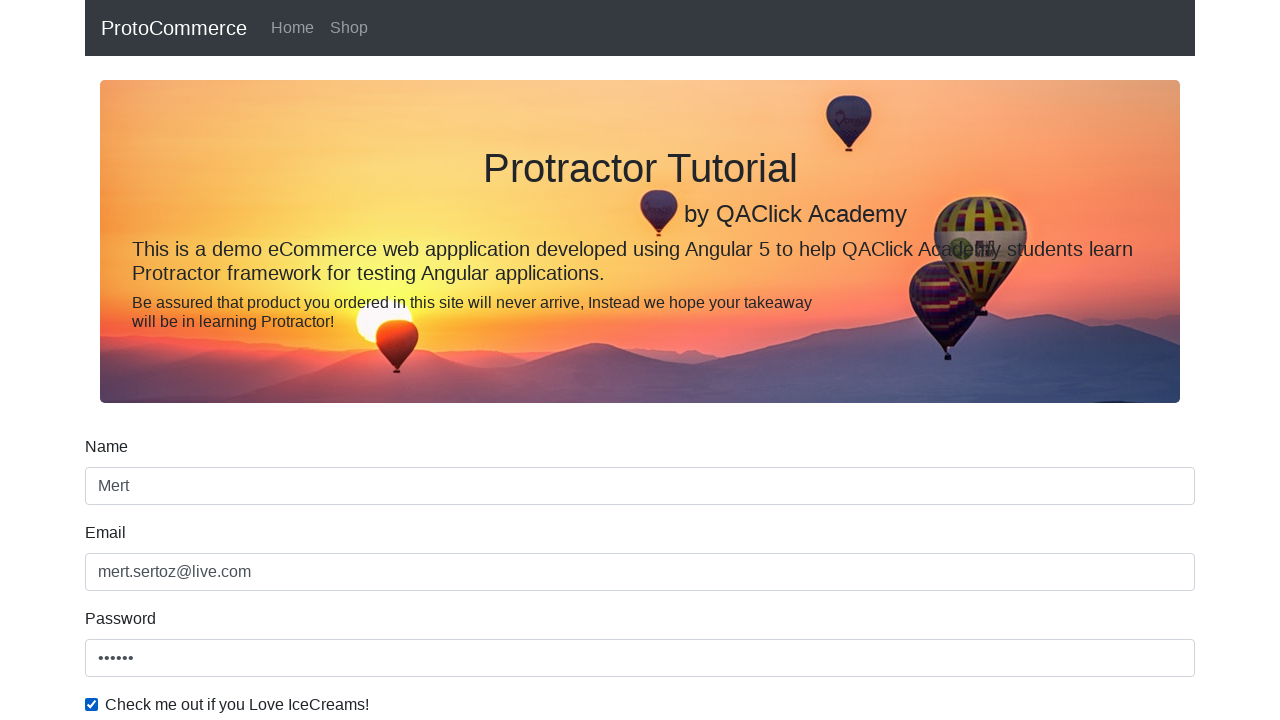

Selected student radio button at (238, 360) on #inlineRadio1
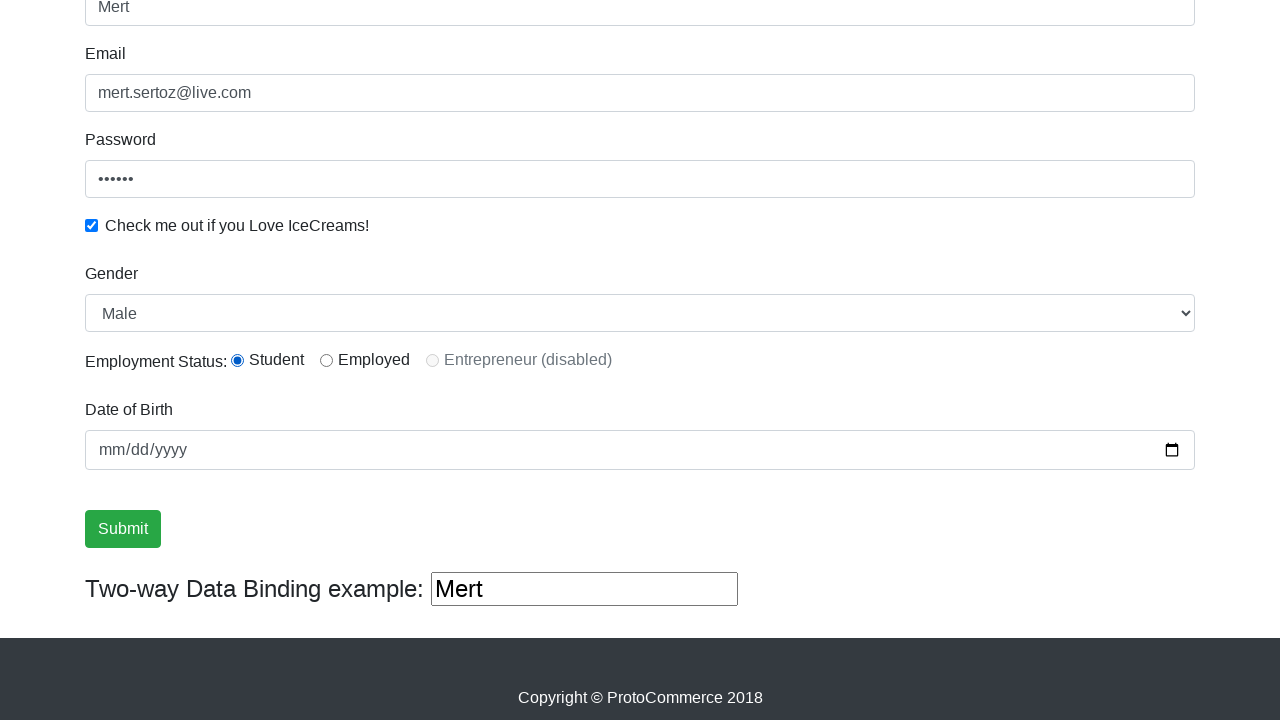

Filled birthdate field with '1999-11-24' on input[name='bday']
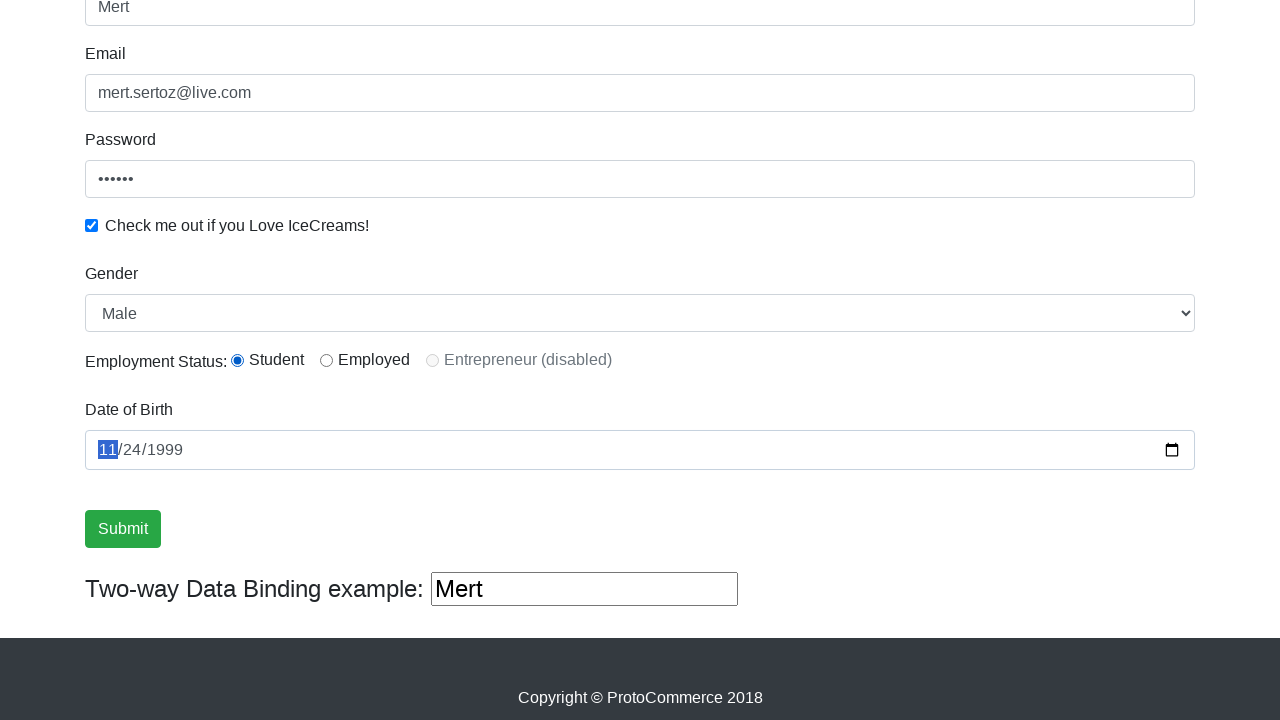

Clicked submit button to submit the form at (123, 529) on input[value='Submit']
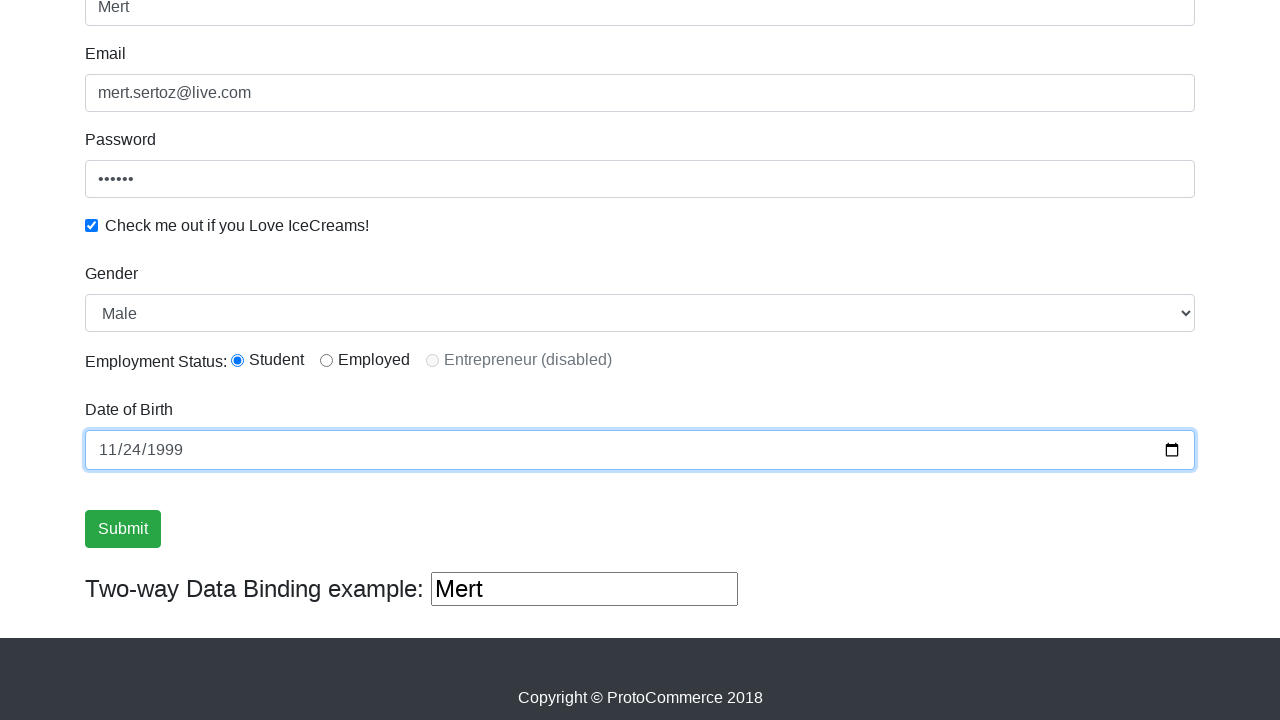

Success alert message appeared on form submission
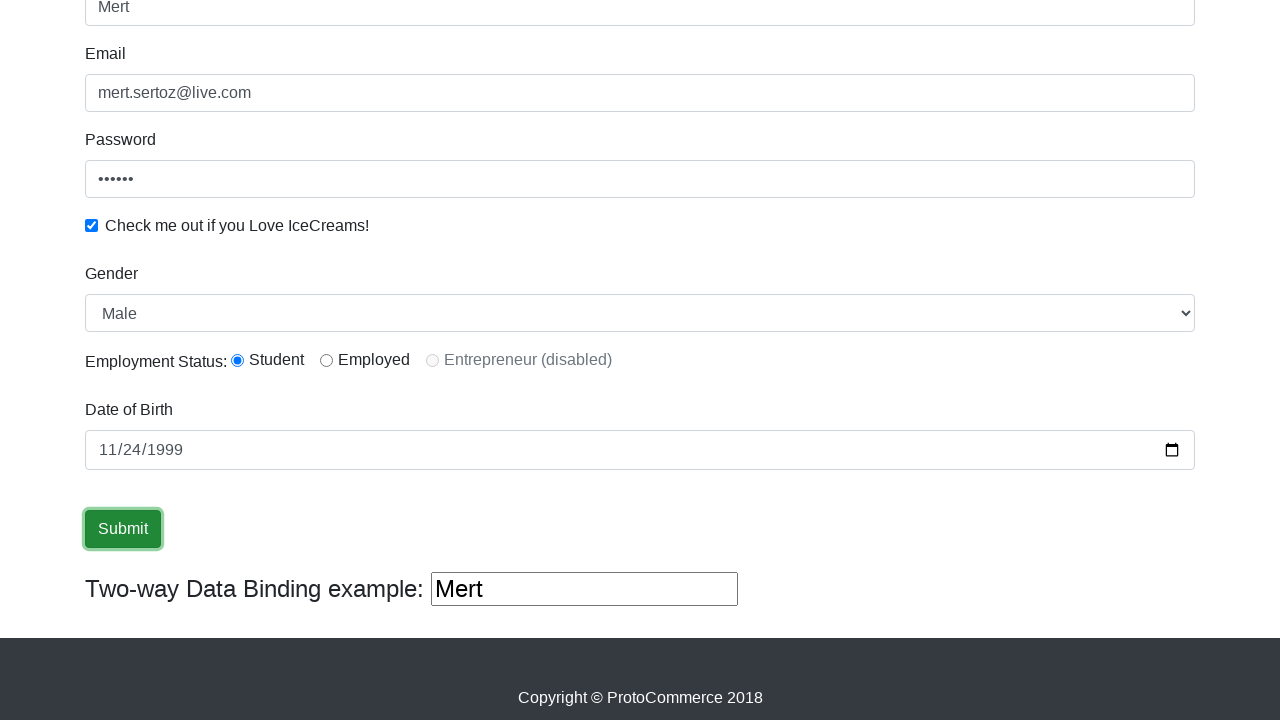

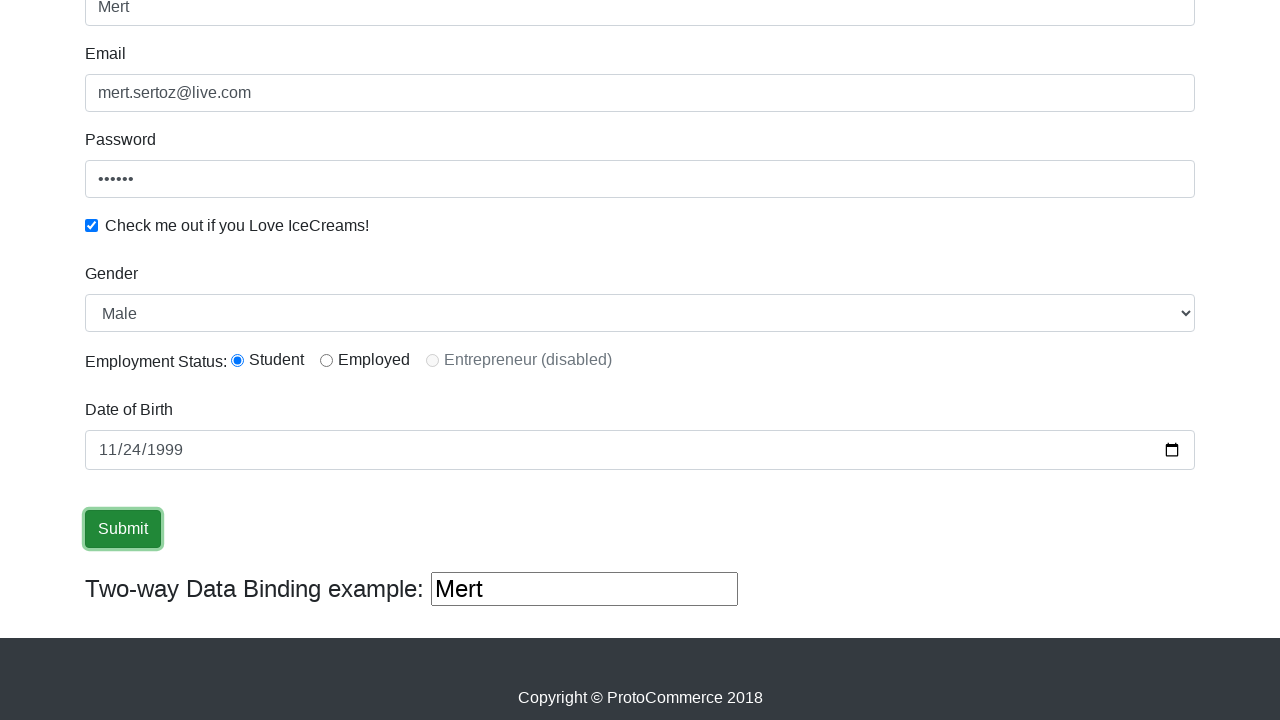